Tests handling of nested frames by switching to a frame, filling a text field, switching to an inner frame to click an element, then returning to main content

Starting URL: https://ui.vision/demo/webtest/frames/

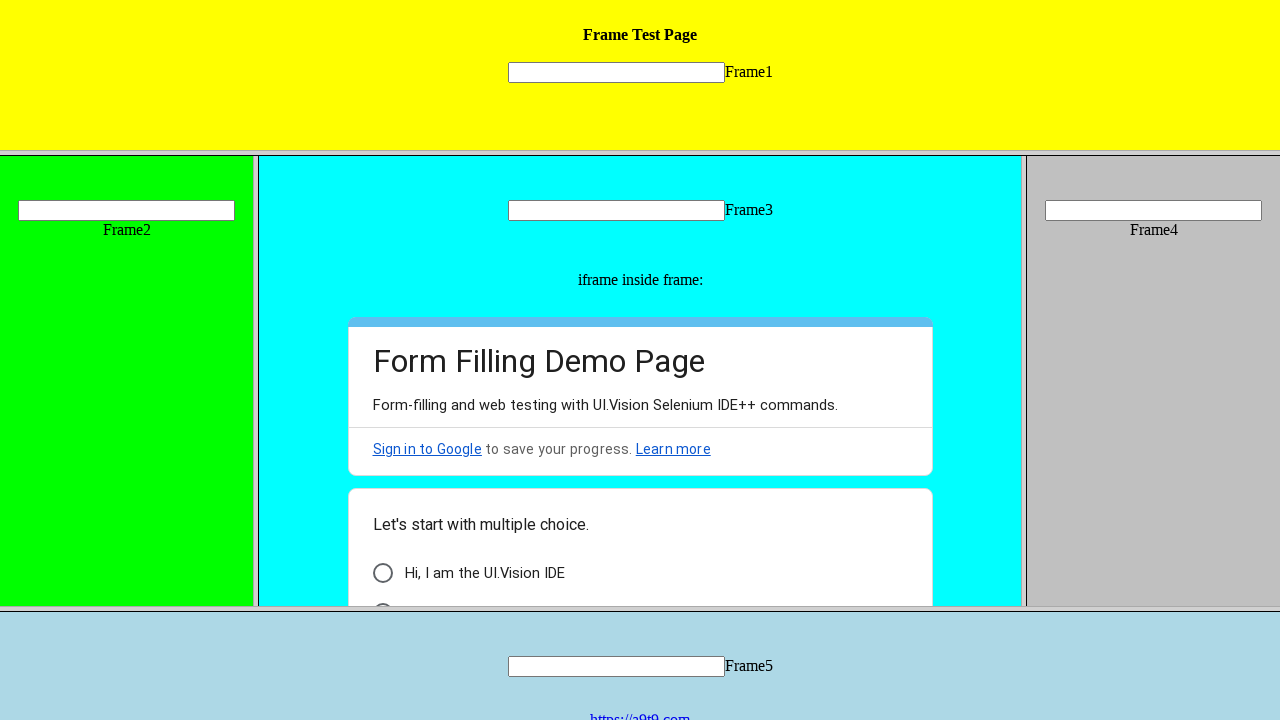

Located frame 3 by src attribute 'frame_3.html'
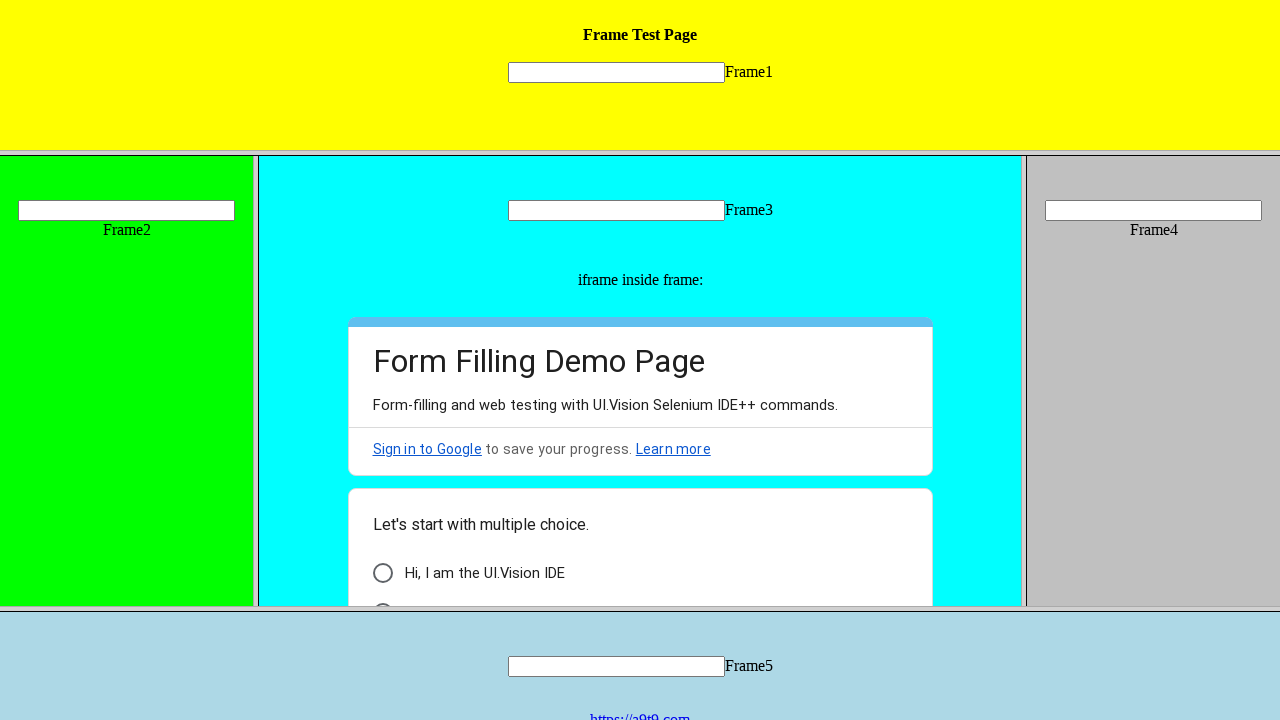

Filled text field 'mytext3' with 'Welcome' in frame 3 on frame[src='frame_3.html'] >> internal:control=enter-frame >> input[name='mytext3
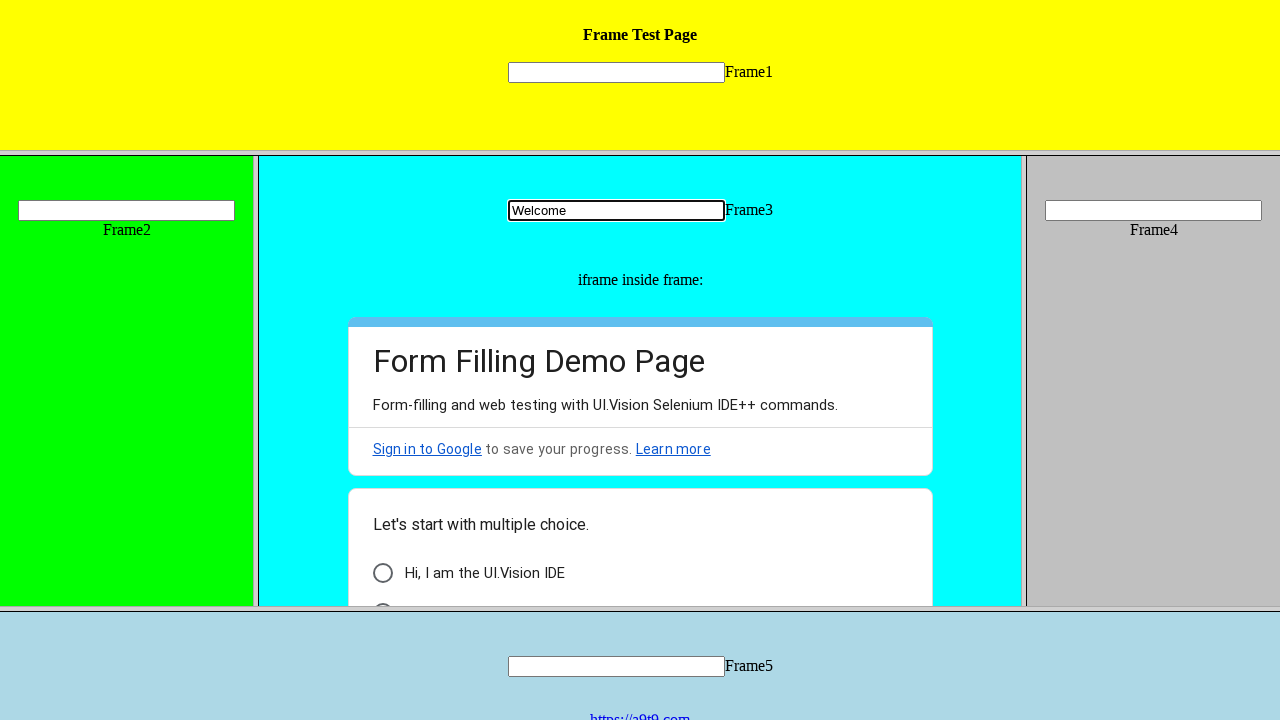

Located first inner iframe within frame 3
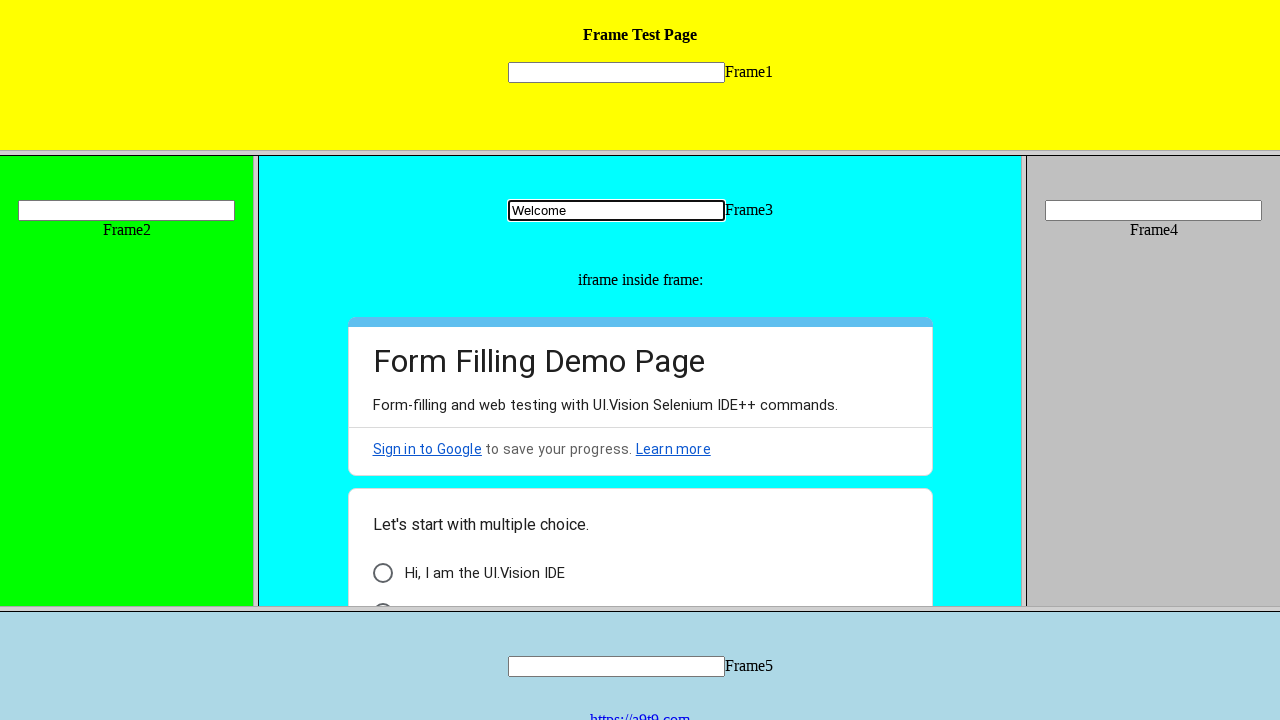

Clicked element with id 'i9' and class 'AB7Lab Id5V1' in inner frame at (382, 596) on frame[src='frame_3.html'] >> internal:control=enter-frame >> iframe >> nth=0 >> 
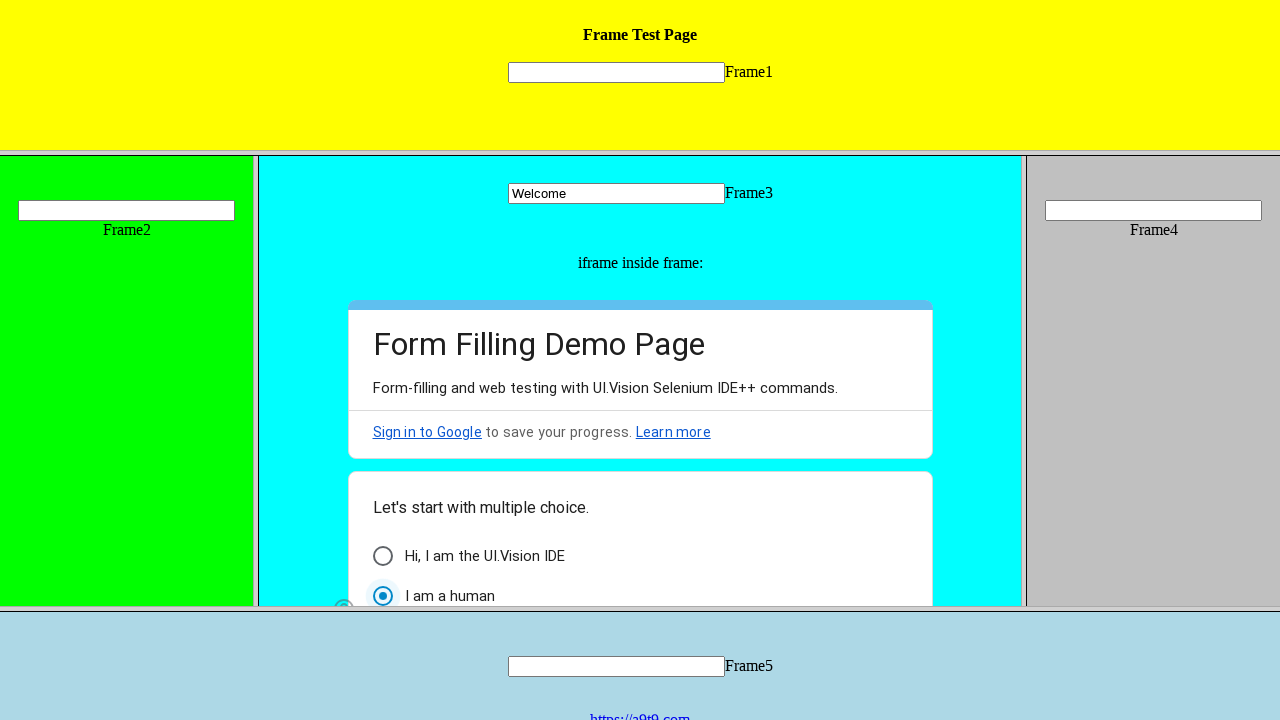

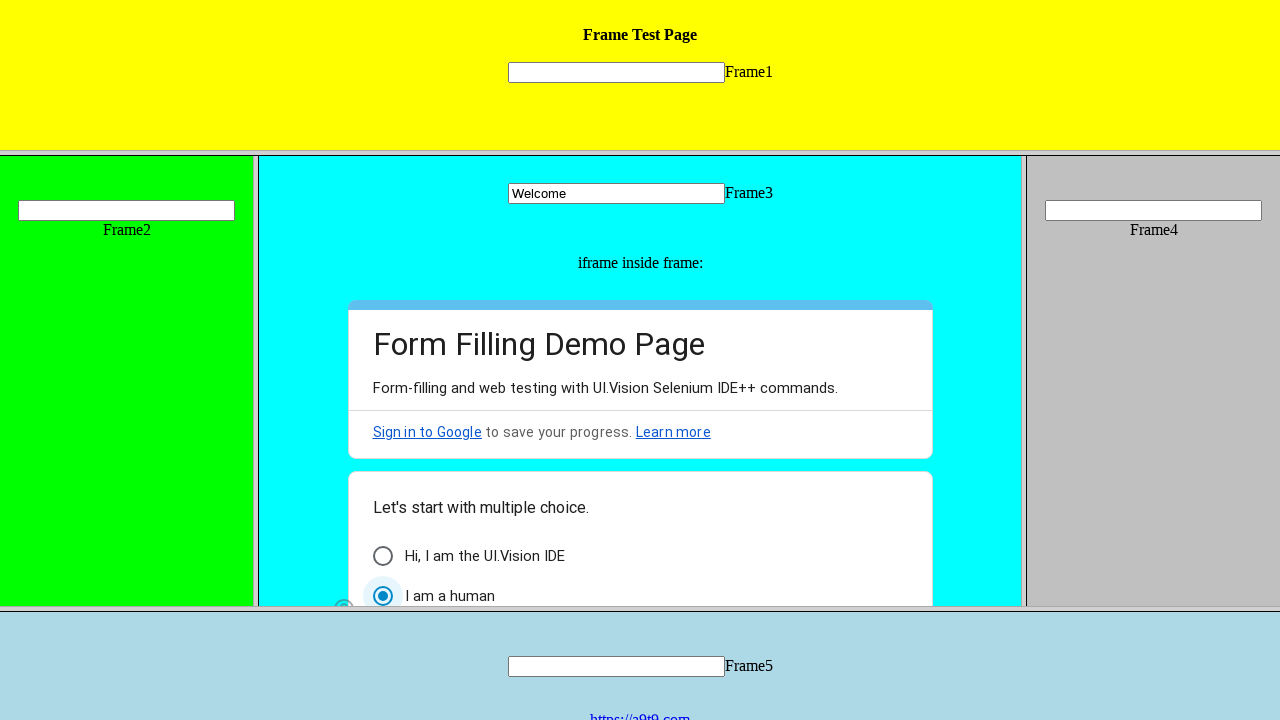